Tests entering text into a JavaScript prompt dialog by clicking the third button and verifying the entered text appears in the result

Starting URL: https://testcenter.techproeducation.com/index.php?page=javascript-alerts

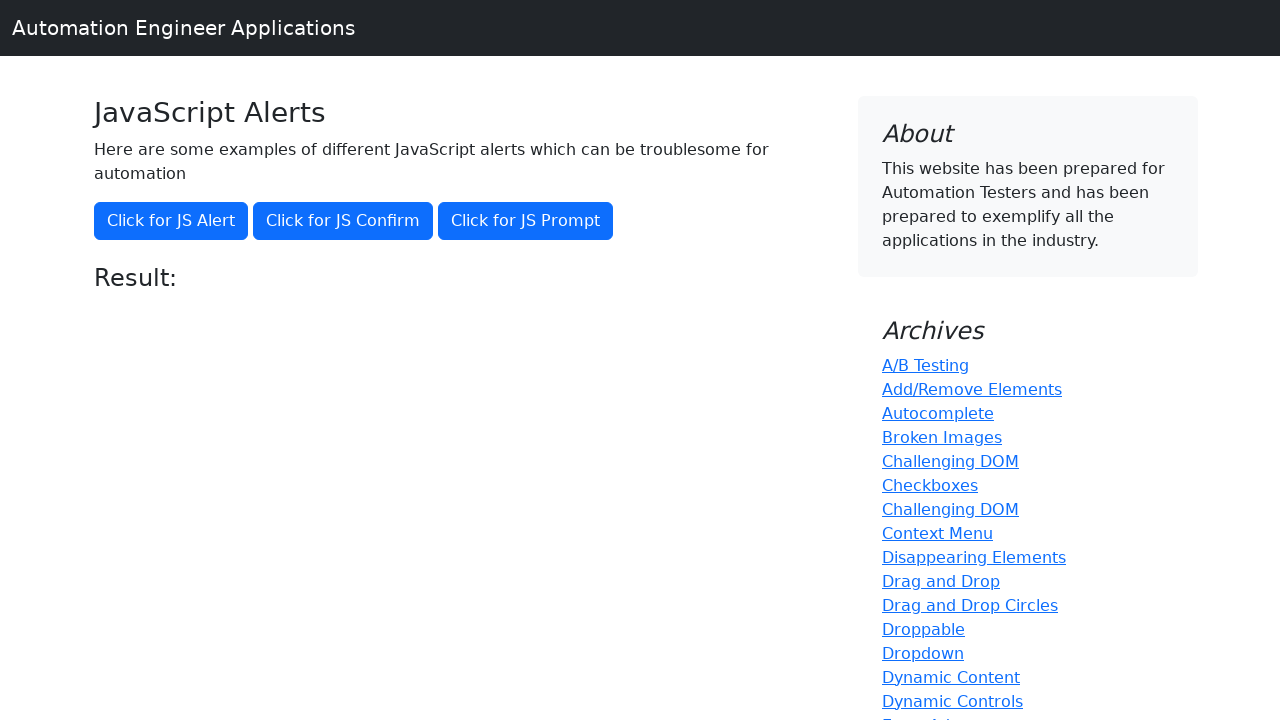

Set up dialog handler to accept prompt with 'John'
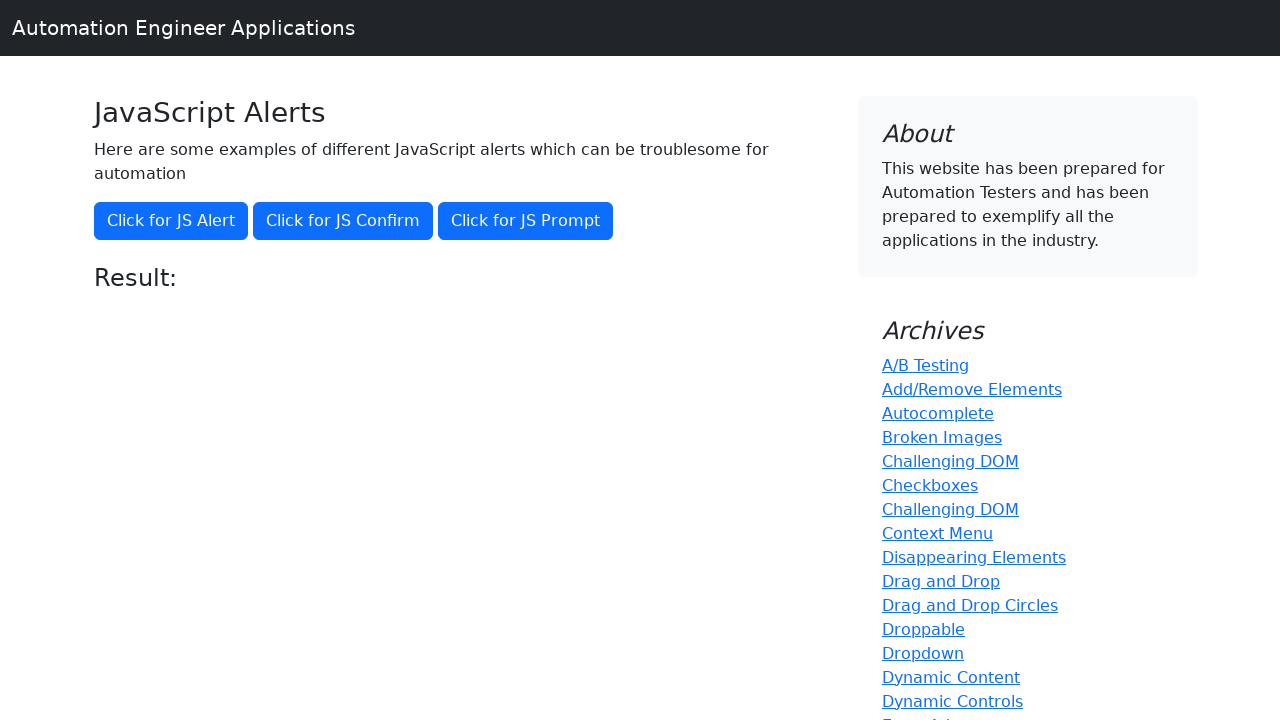

Clicked third button to trigger JavaScript prompt dialog at (526, 221) on (//button)[3]
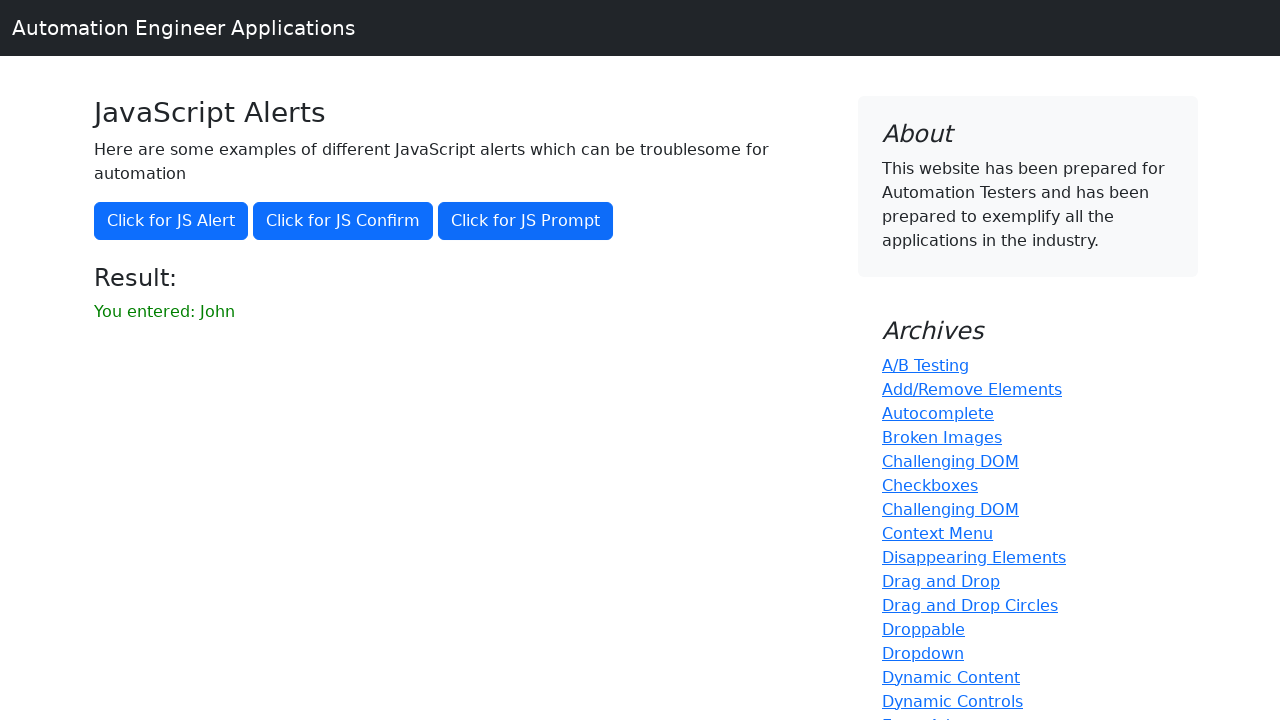

Located result element (second paragraph)
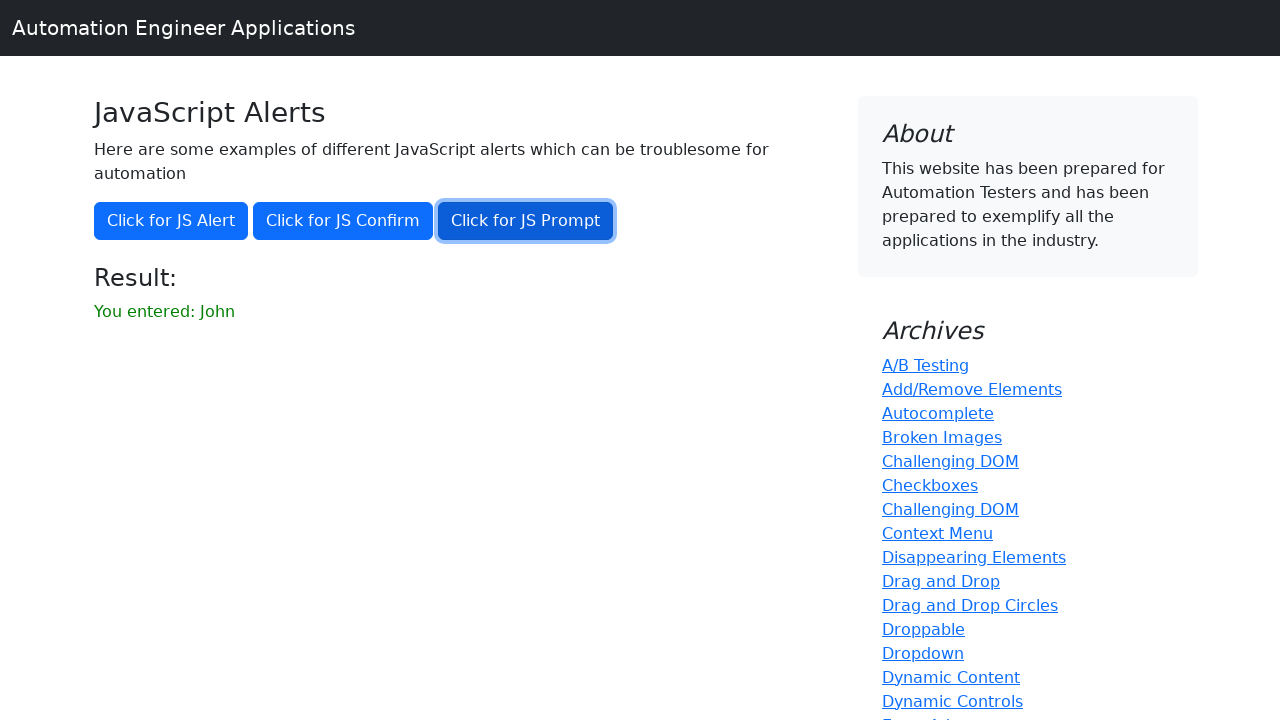

Verified that 'John' appears in the result message
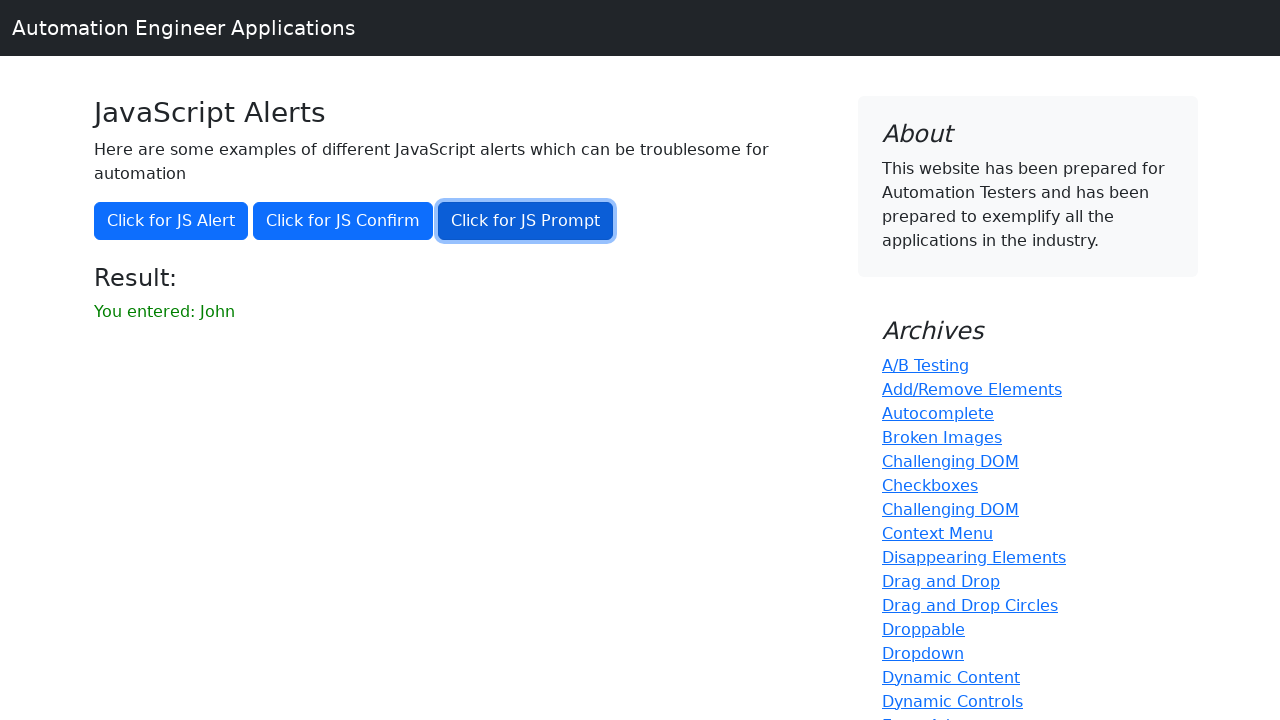

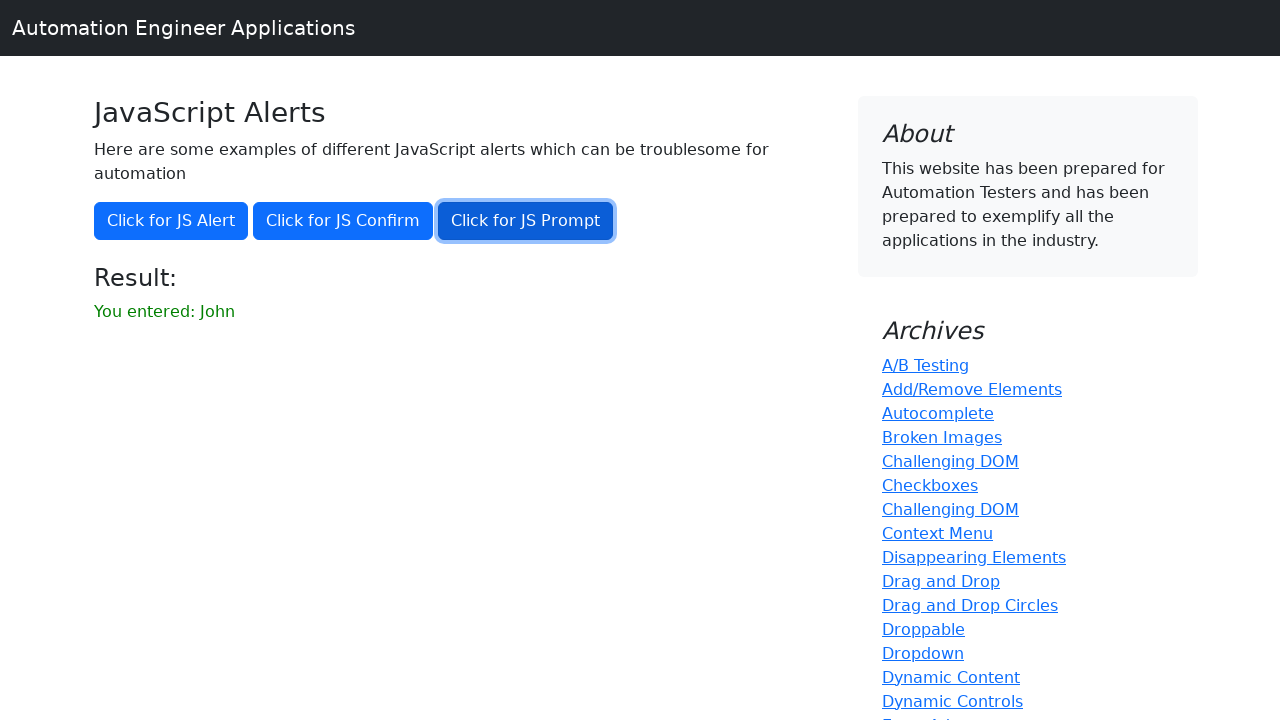